Tests radio button selection by clicking on "Radio 3" and verifying selection state

Starting URL: https://antoniotrindade.com.br/treinoautomacao/elementsweb.html

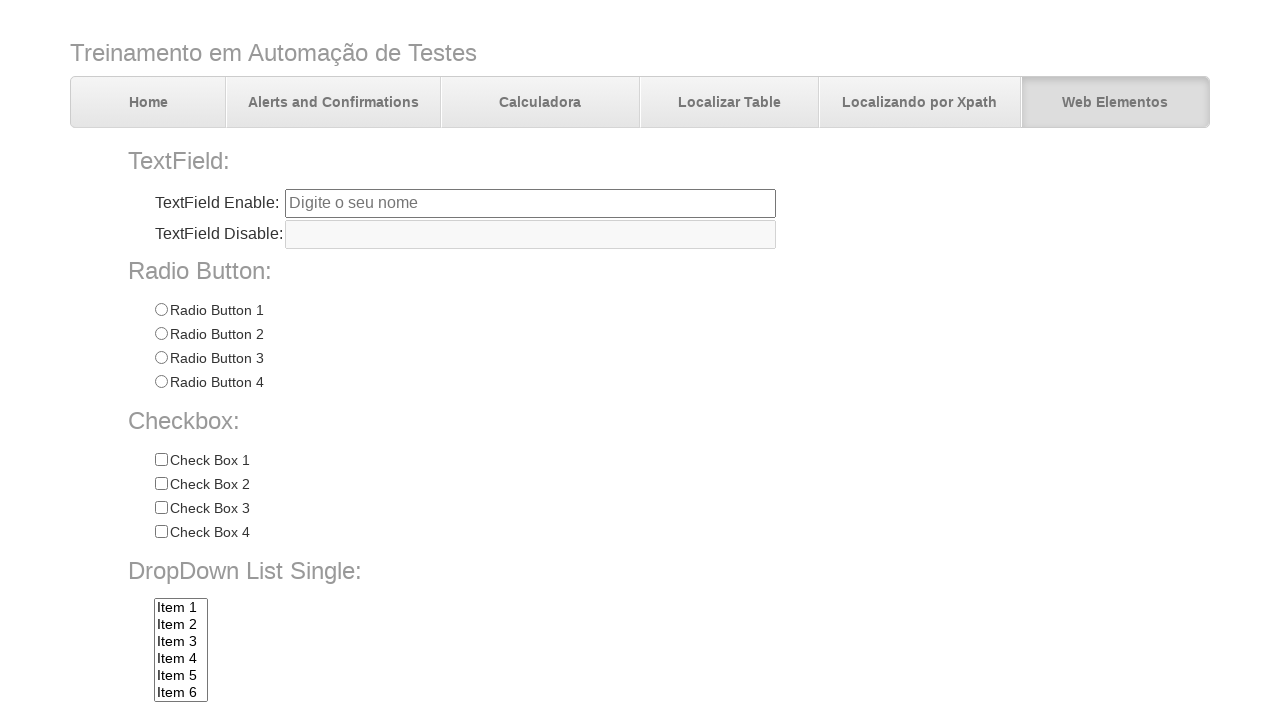

Clicked on Radio 3 option at (161, 358) on input[name='radioGroup1'][value='Radio 3']
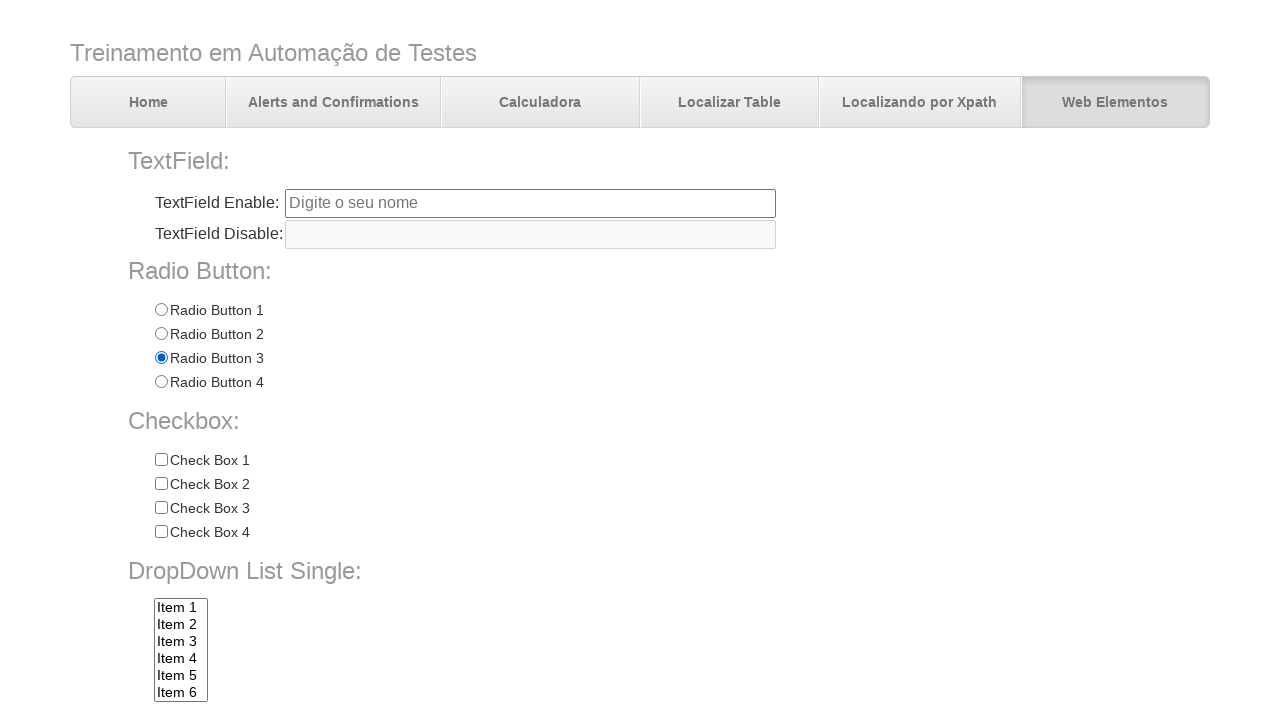

Verified that Radio 3 is selected
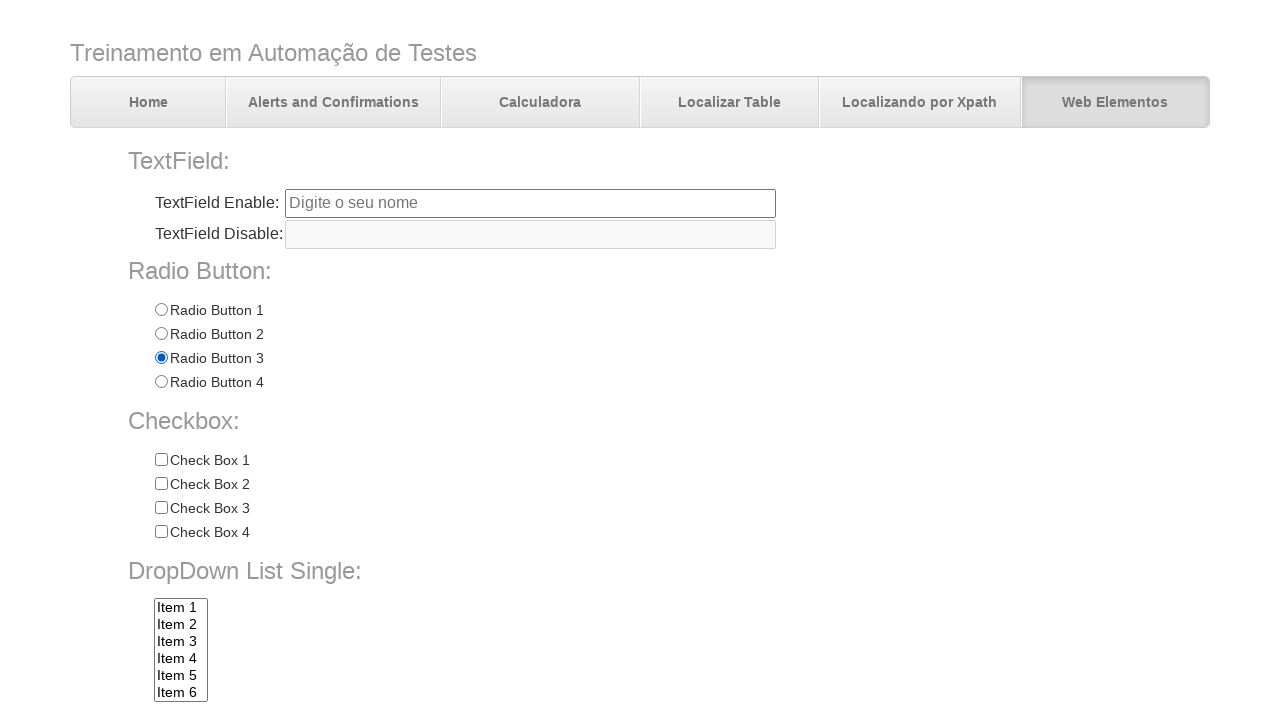

Located all radio buttons in radioGroup1
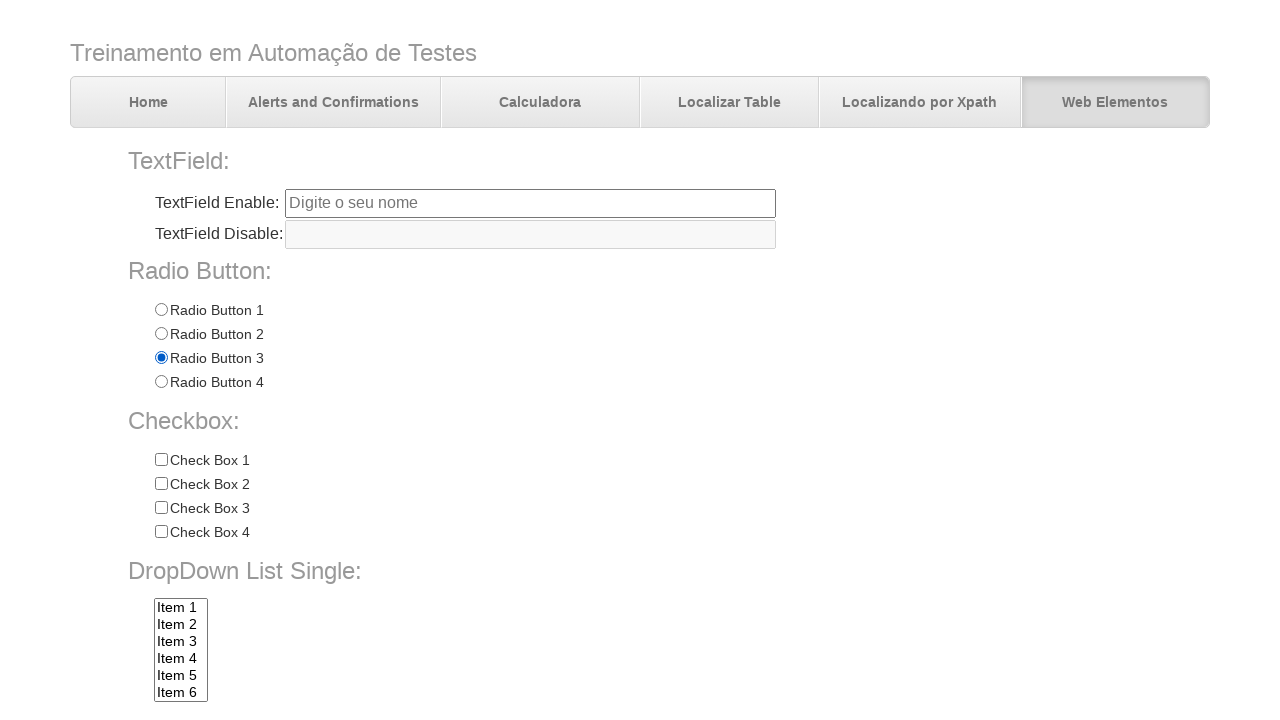

Verified that the first radio button is not selected
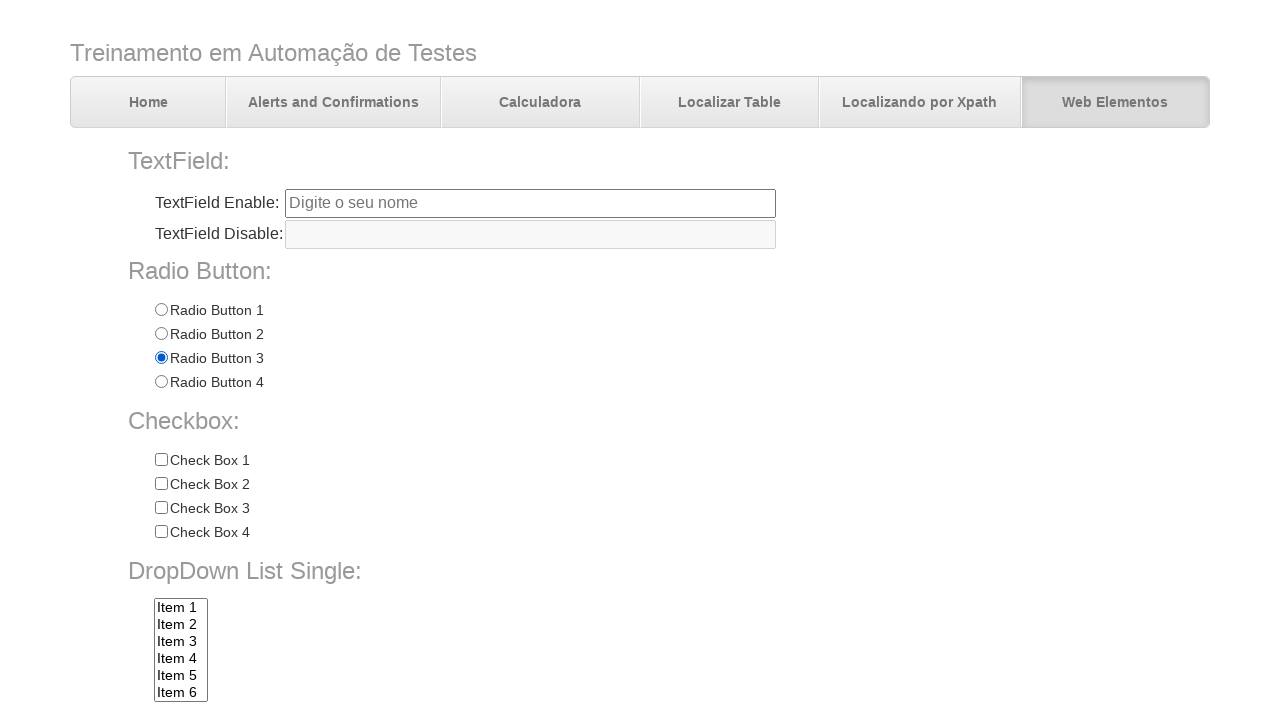

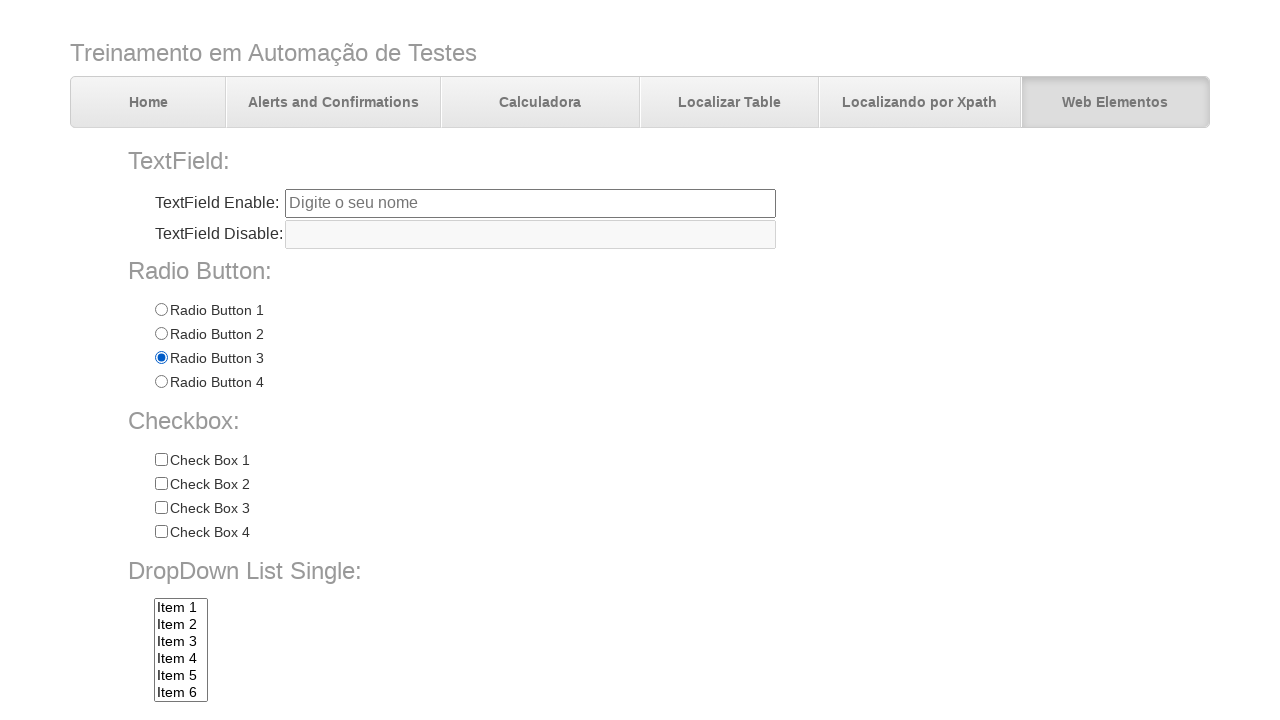